Tests dropdown menu selection functionality by selecting year, month, and day values using three different selection methods (by index, by value, and by visible text)

Starting URL: https://testcenter.techproeducation.com/index.php?page=dropdown

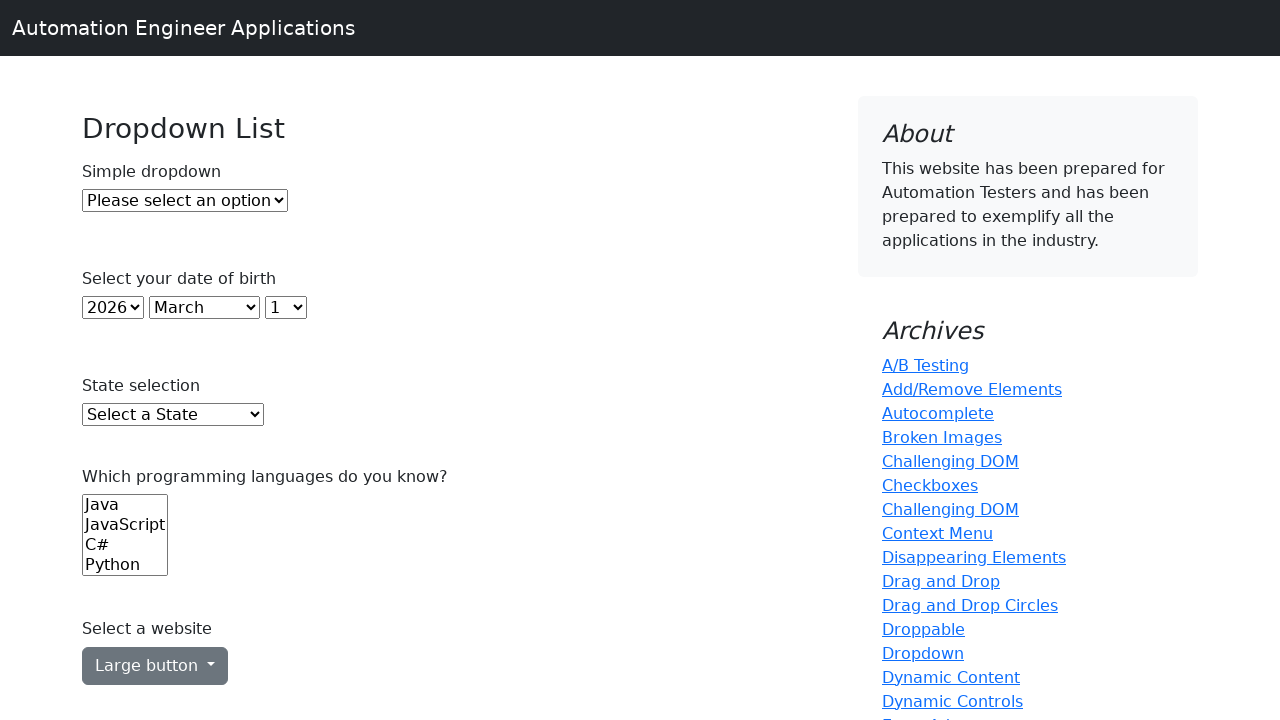

Selected year dropdown by index 5 (2018) on (//select)[2]
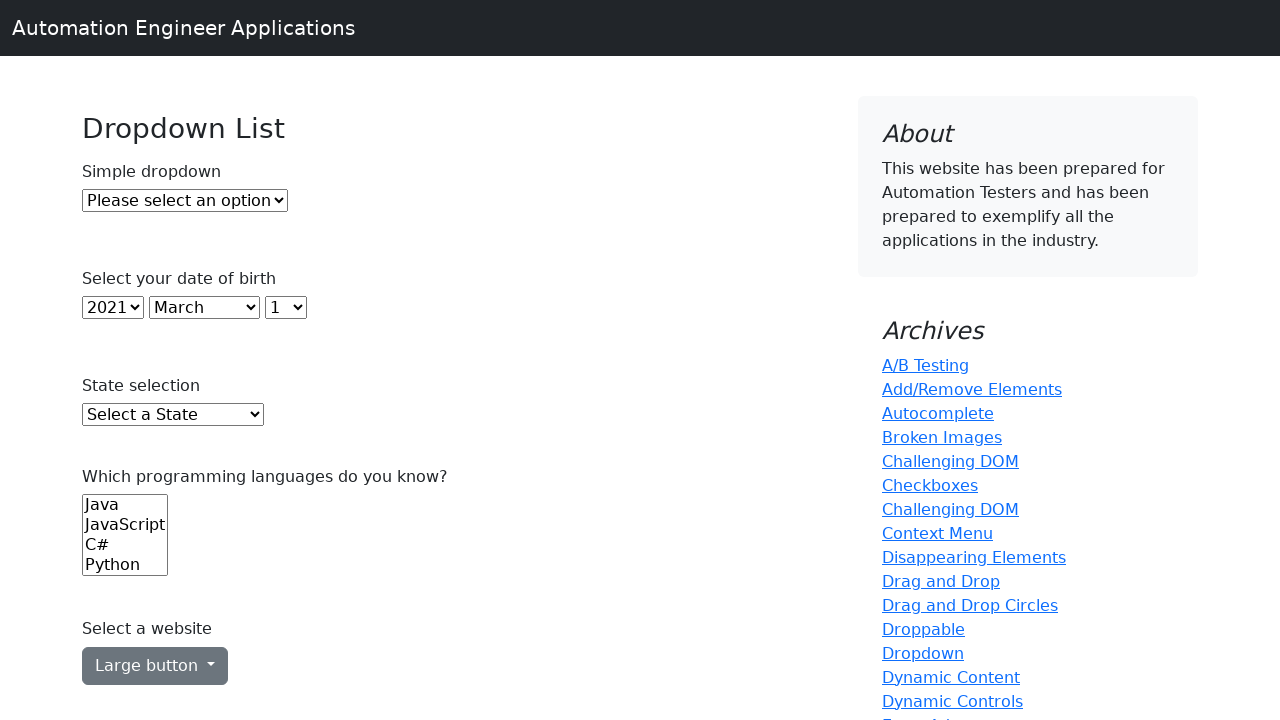

Selected month dropdown by value '6' (July) on (//select)[3]
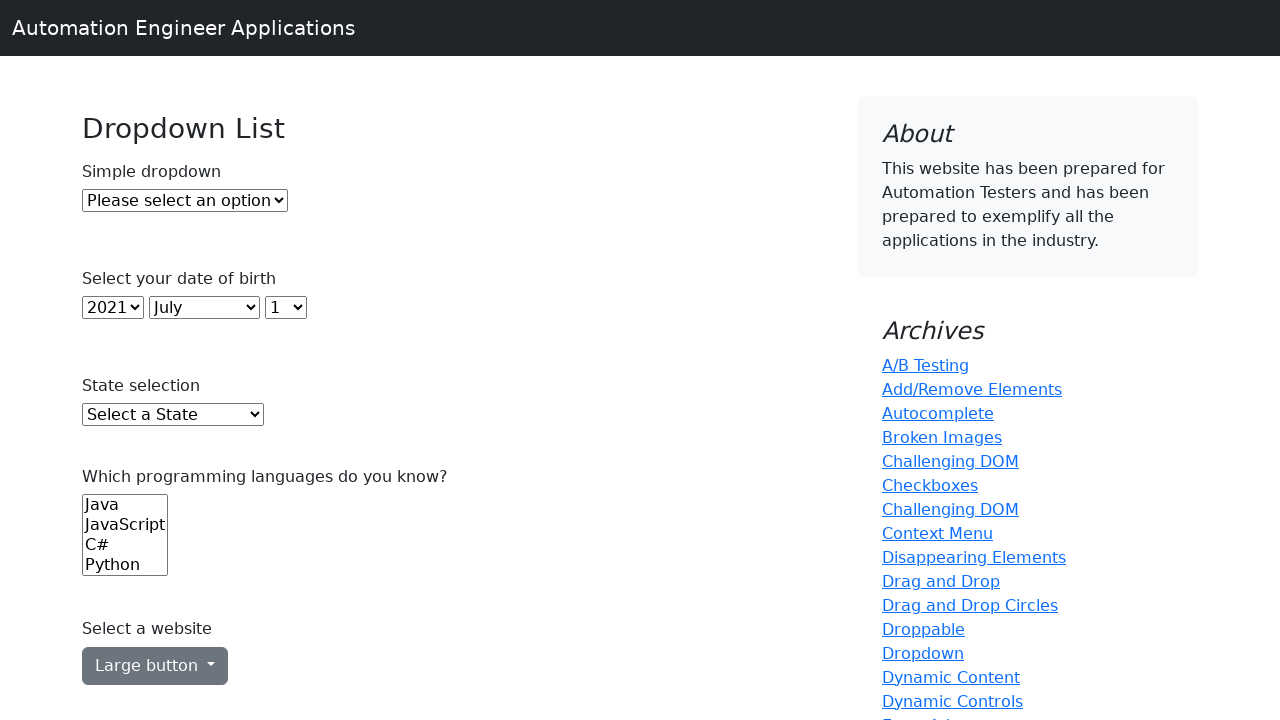

Selected day dropdown by visible text '15' on (//select)[4]
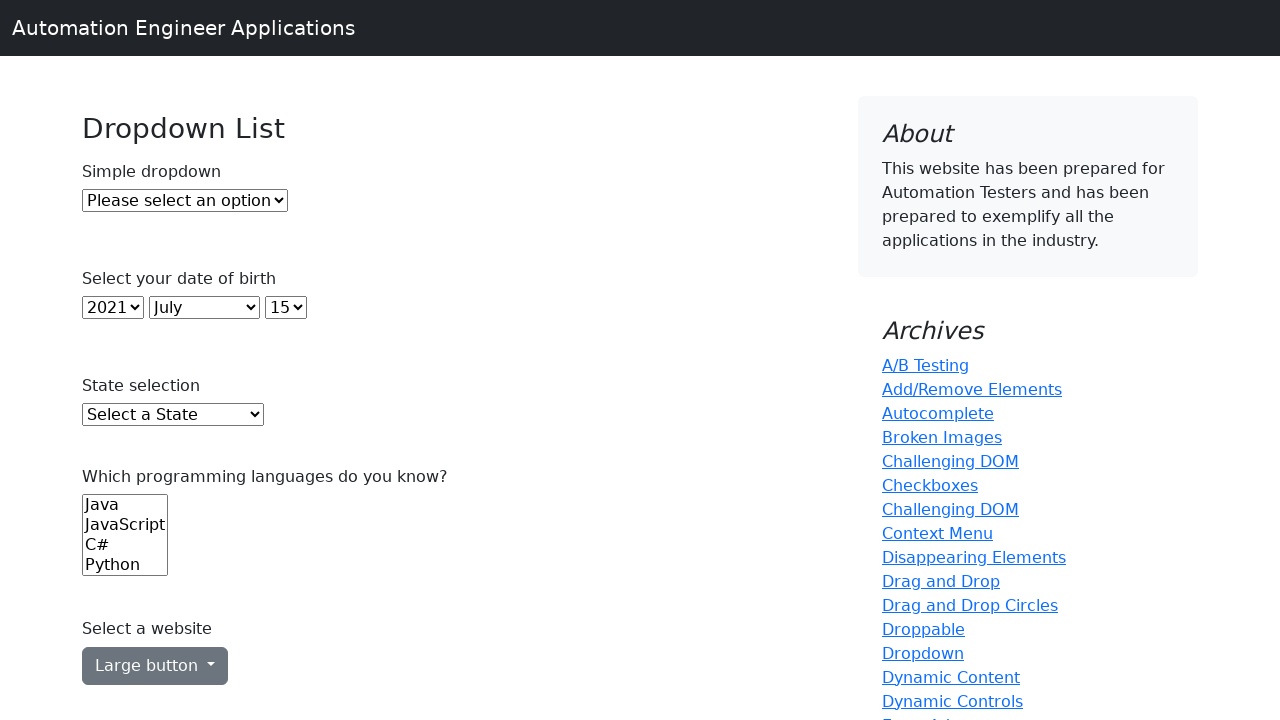

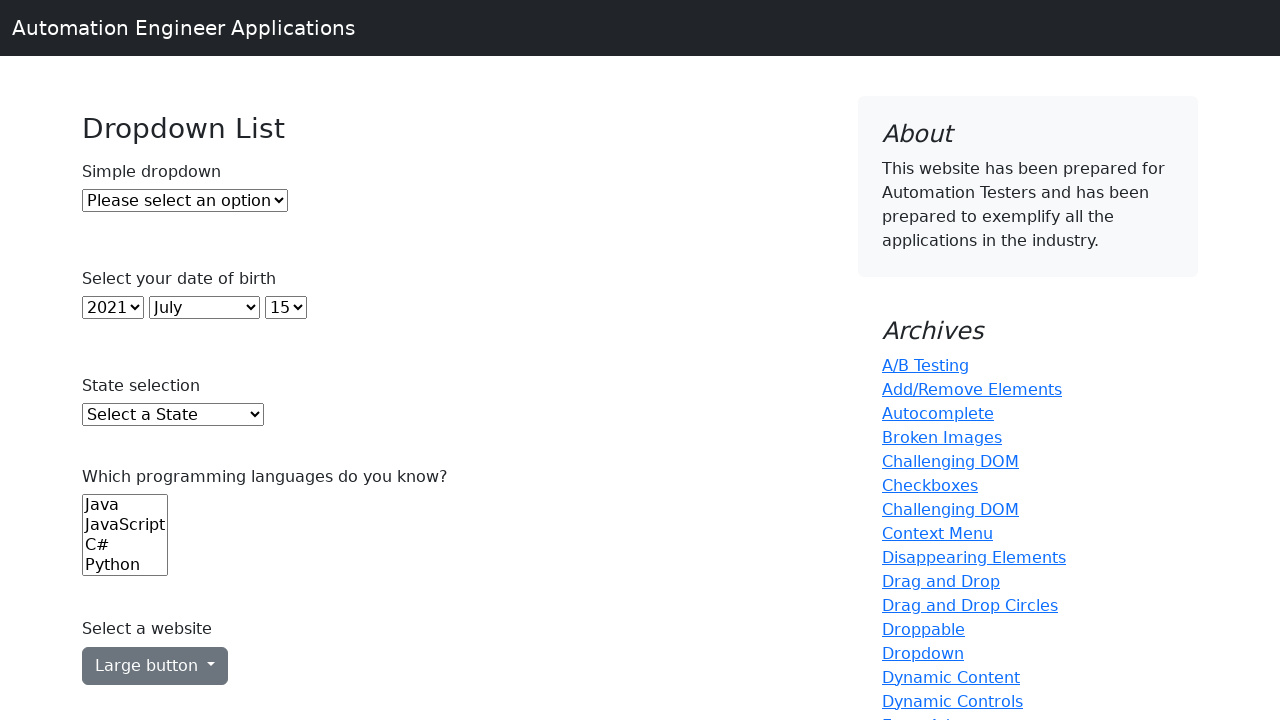